Tests submitting an answer on a Stepik lesson page by filling in a textarea with a code answer and clicking the submit button to verify the solution.

Starting URL: https://stepik.org/lesson/25969/step/12

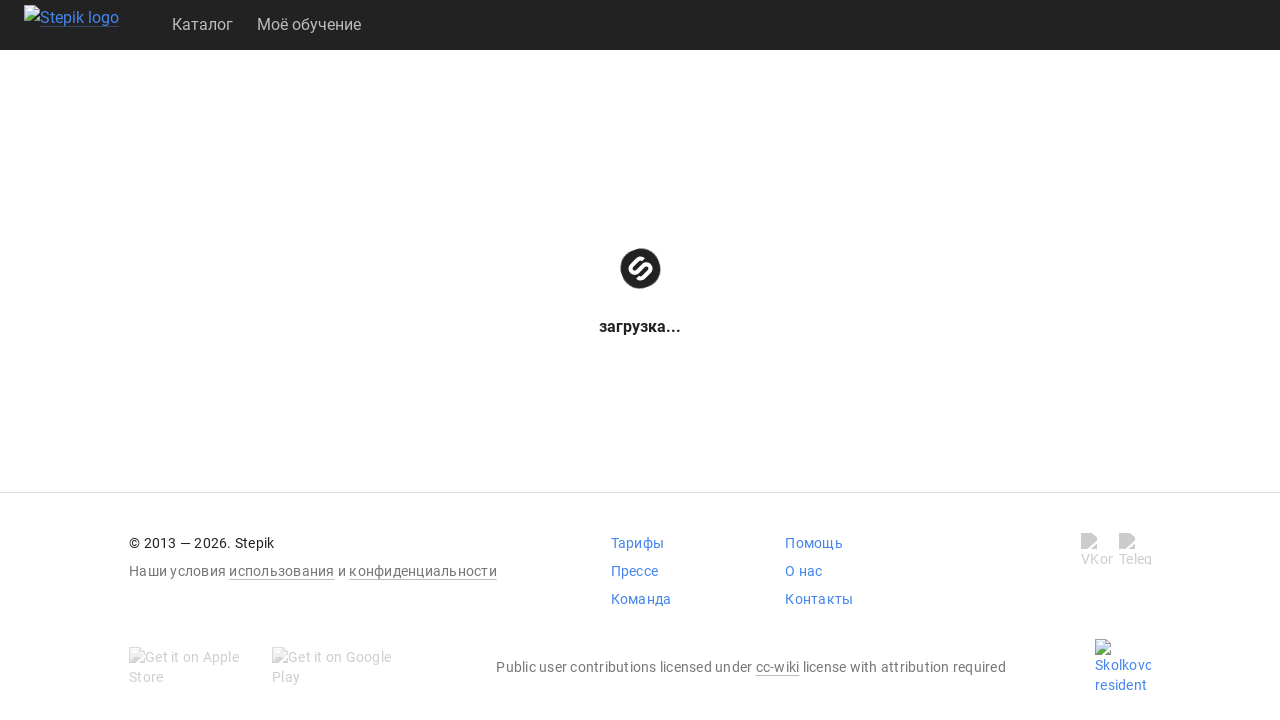

Waited for textarea to be available
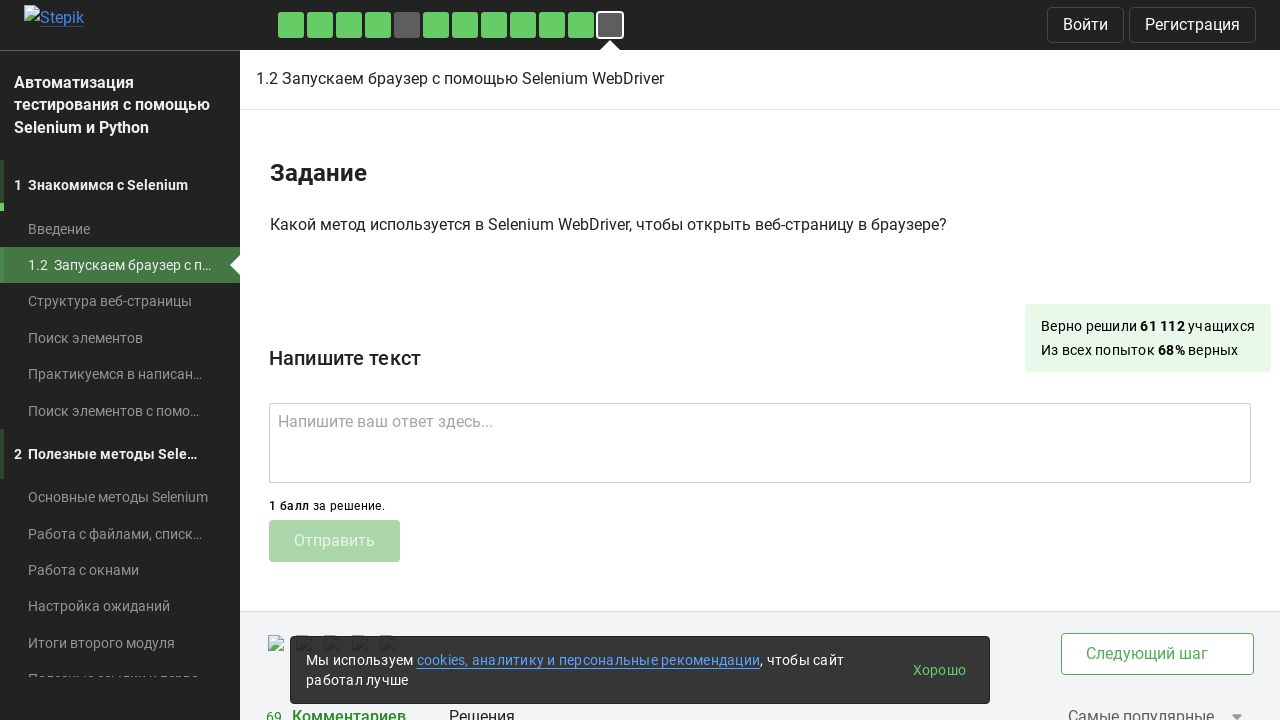

Filled textarea with code answer 'get()' on .textarea
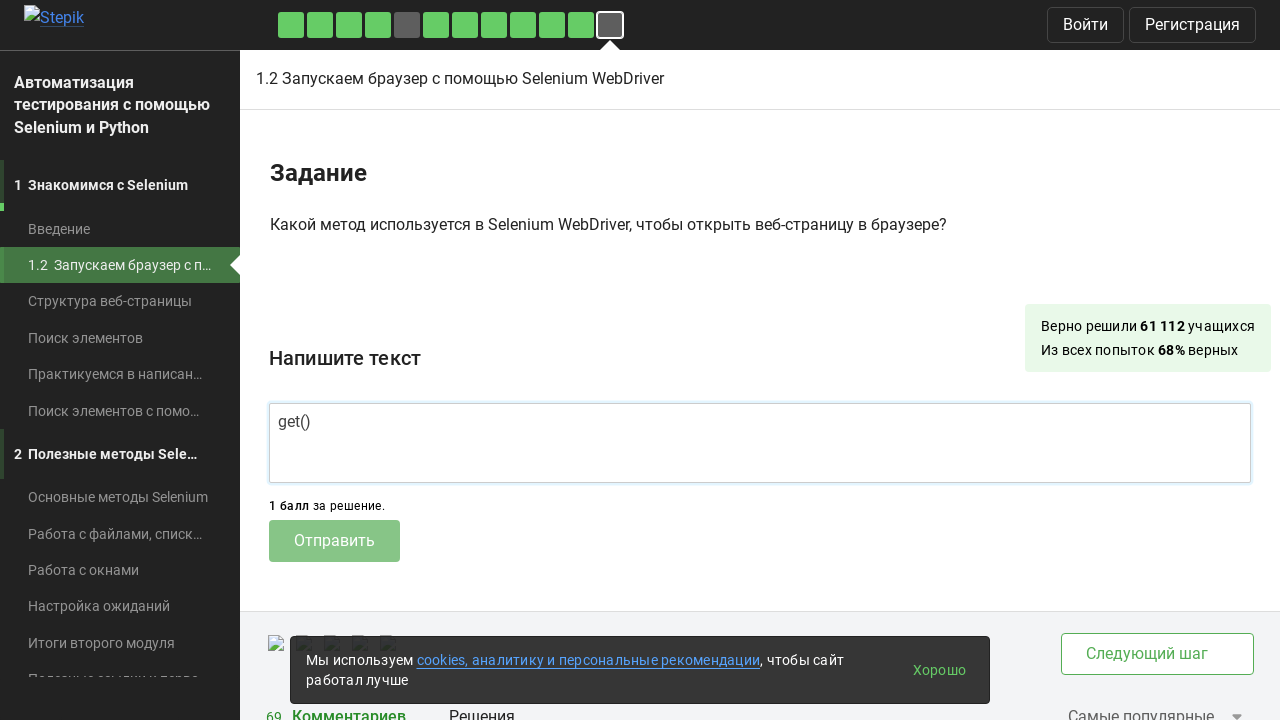

Clicked submit button to submit the answer at (334, 541) on .submit-submission
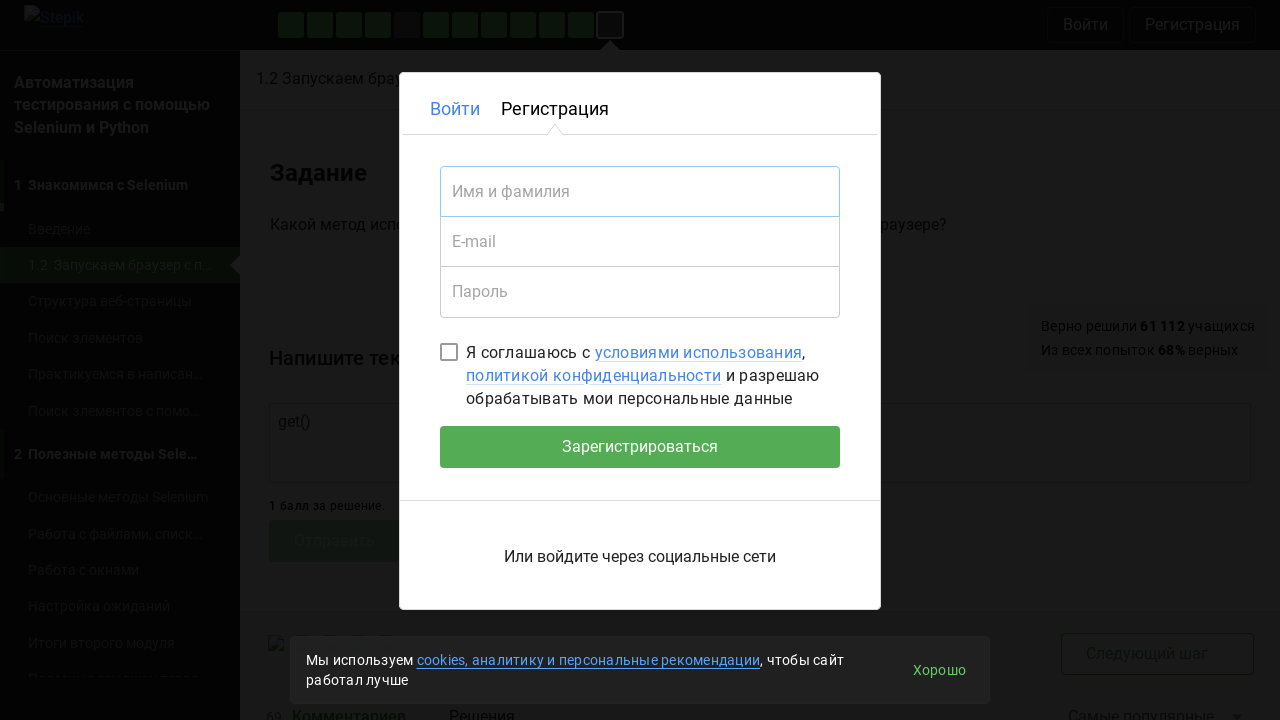

Waited 2 seconds for response message to appear
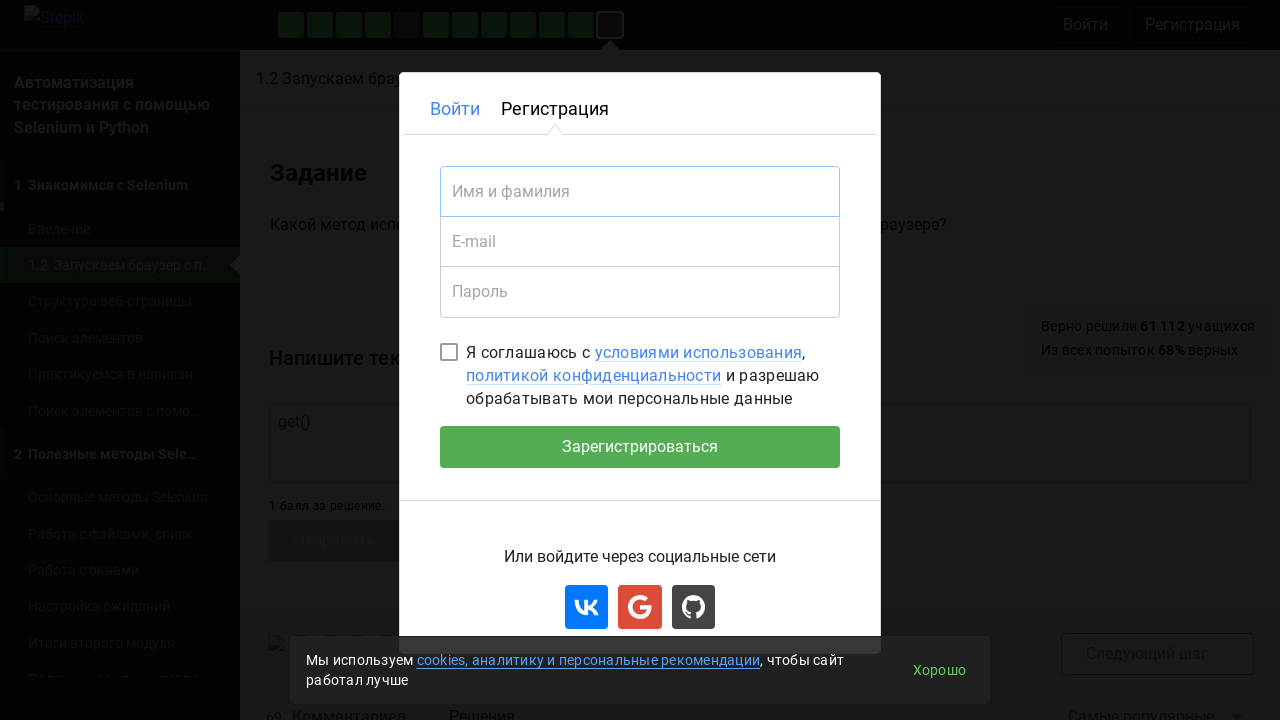

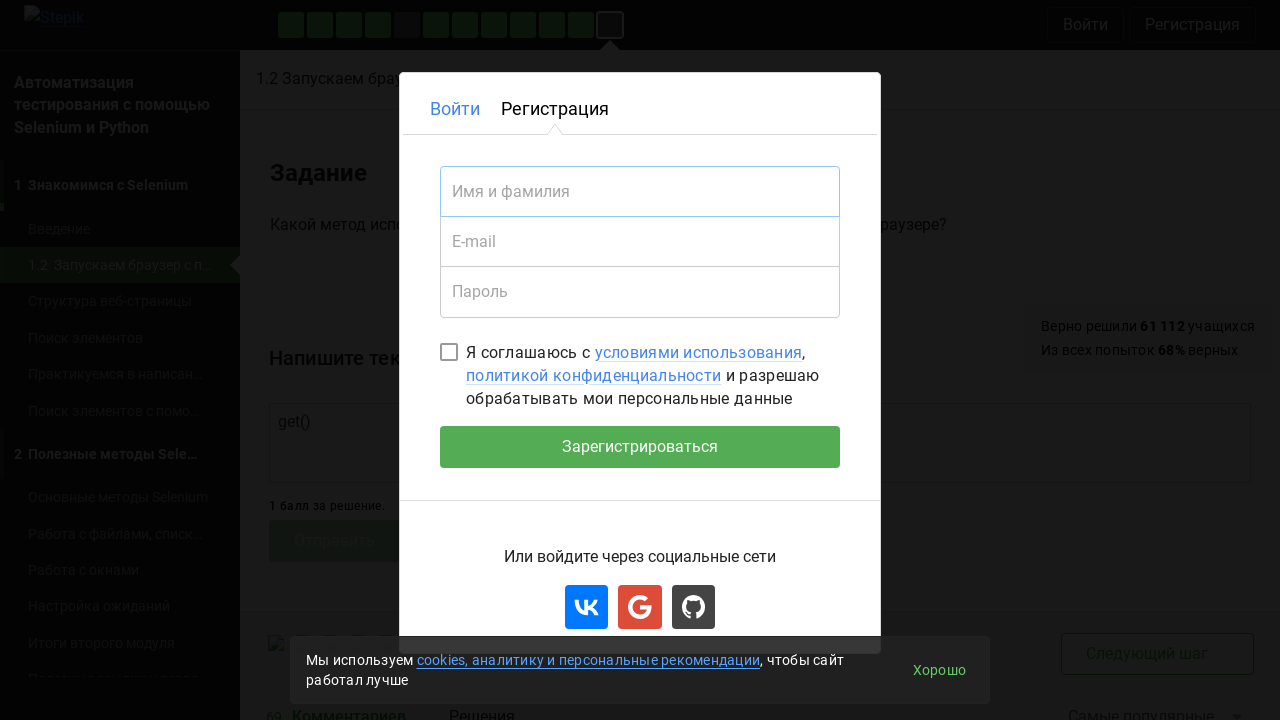